Tests search functionality by searching for "accordion" component and verifying navigation to the accordion page

Starting URL: https://opensource.adobe.com/spectrum-web-components/

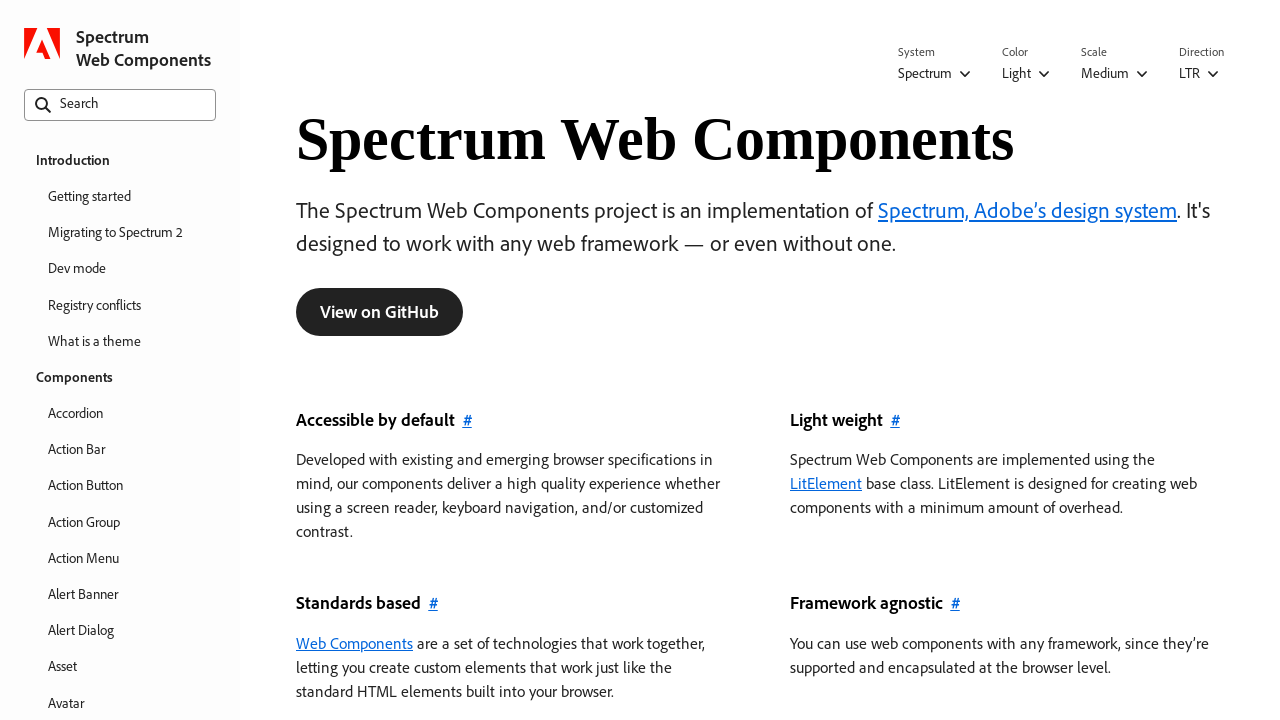

Focused on search field on internal:role=searchbox[name="Search"i]
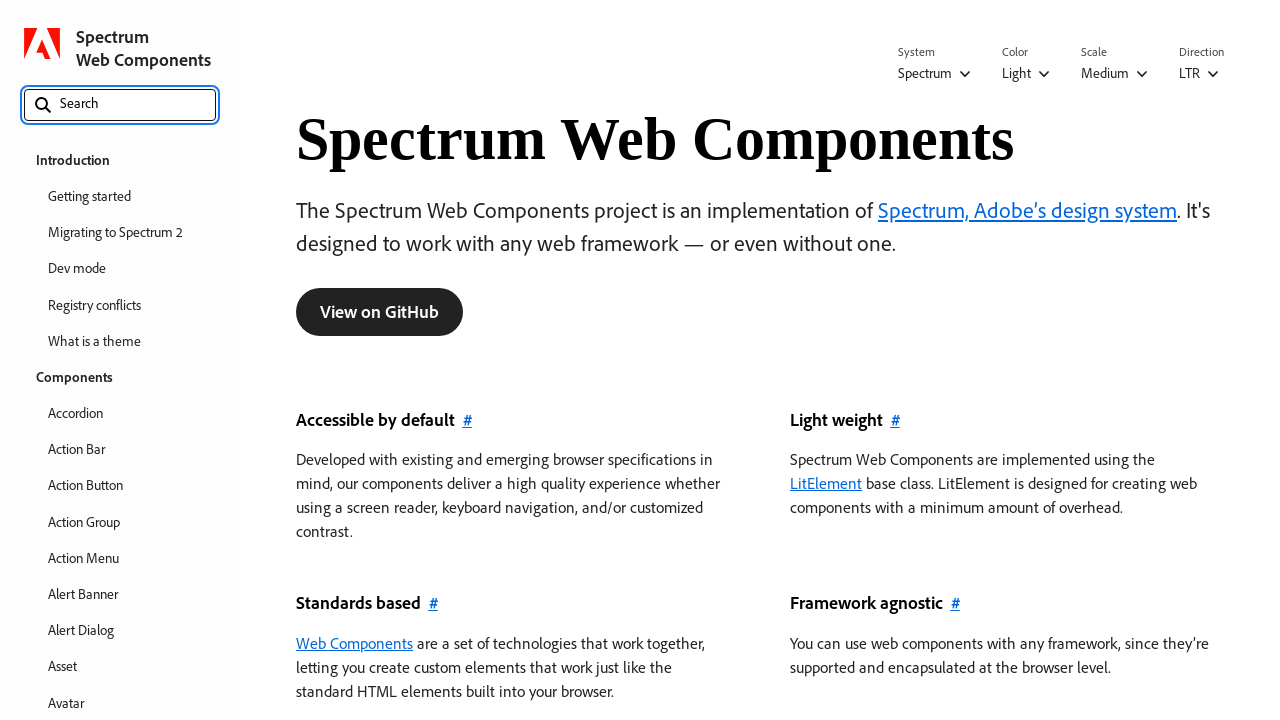

Typed 'accordion' in search field
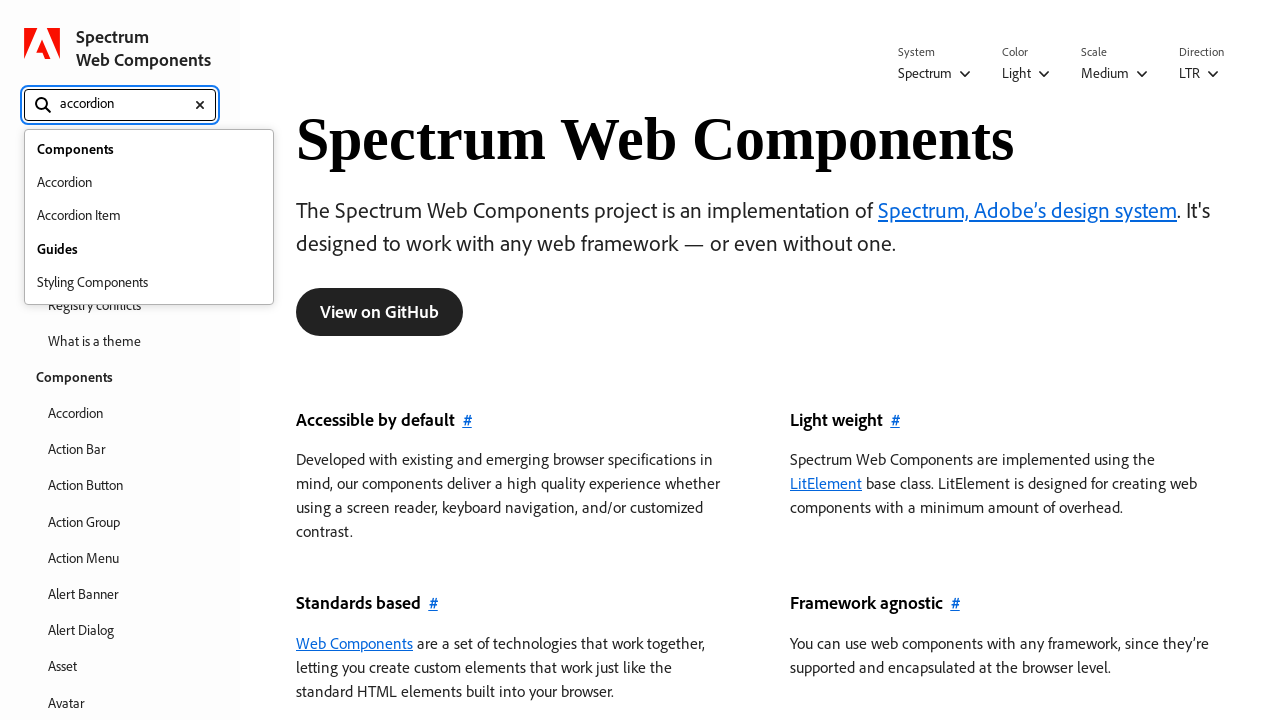

Pressed ArrowDown to navigate search results
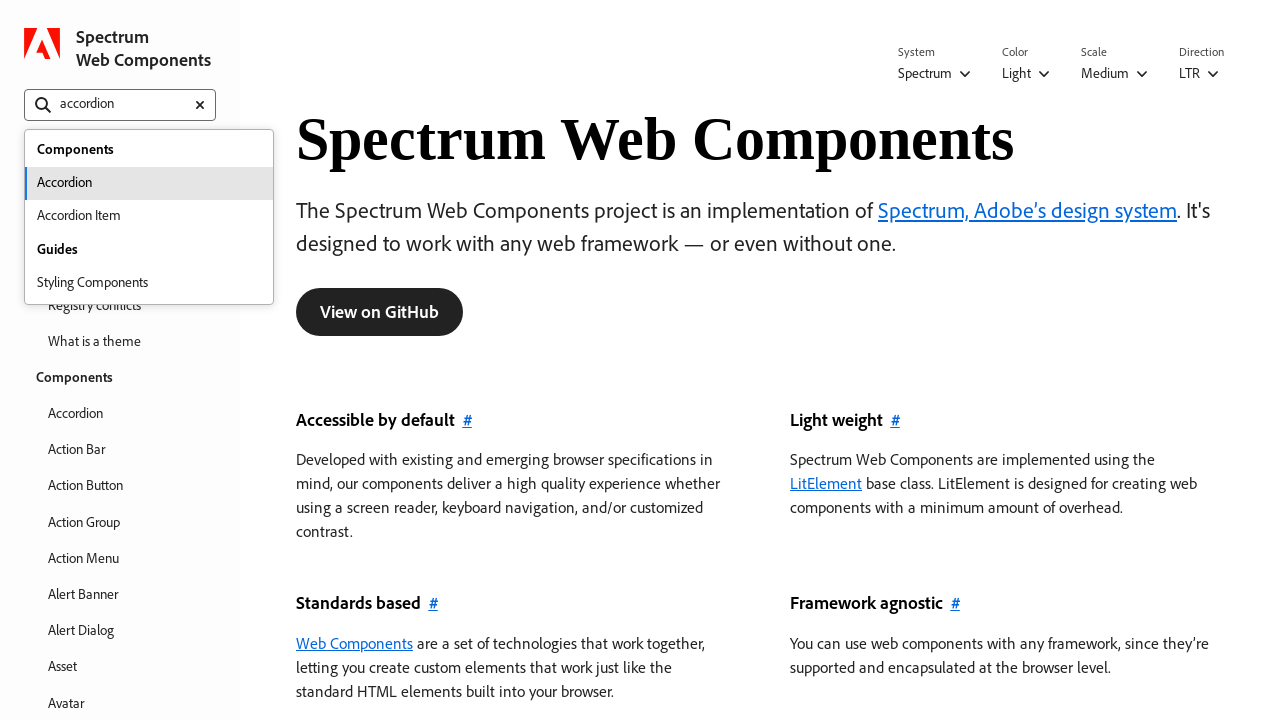

Search menu appeared and focused
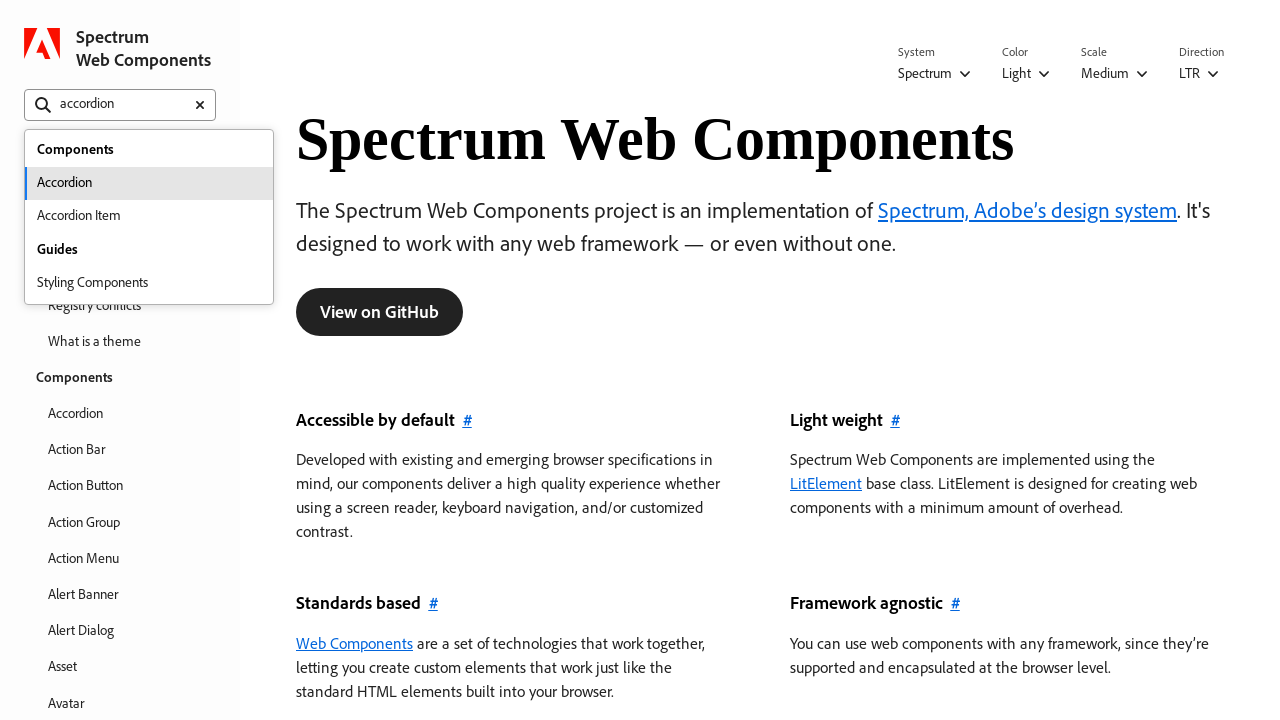

Pressed Enter to select accordion component from search results
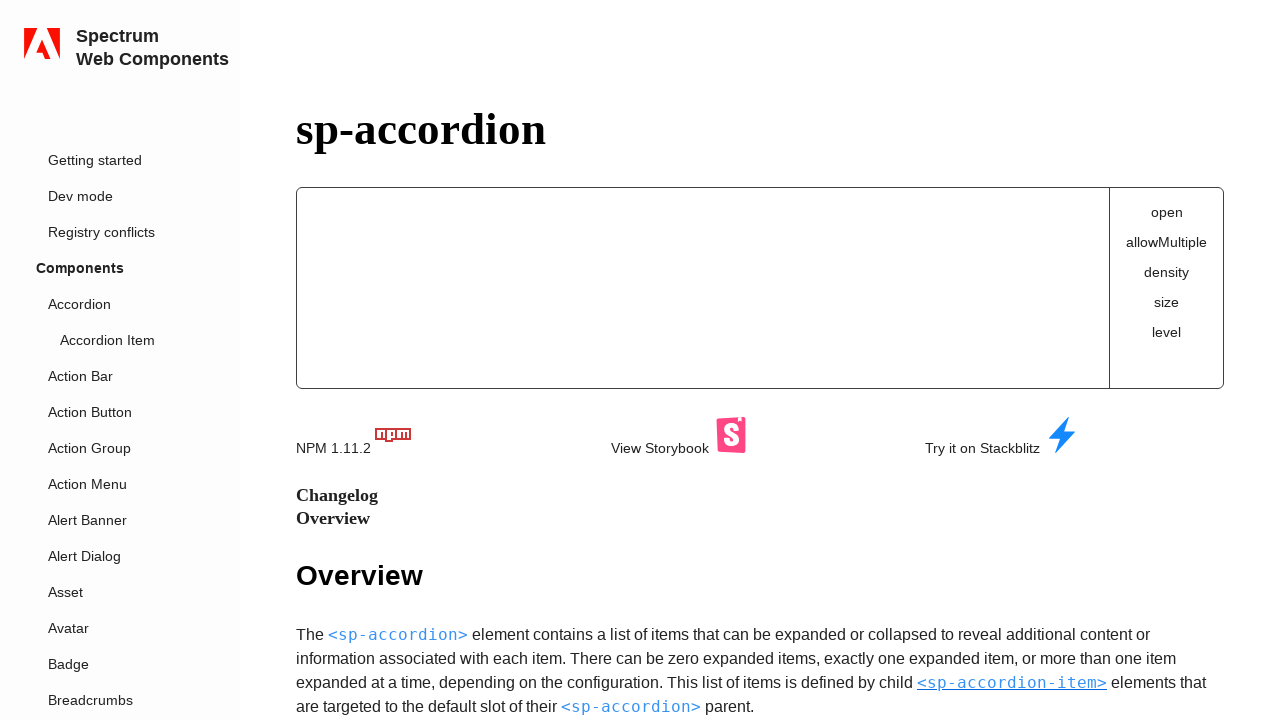

Navigated to accordion component page
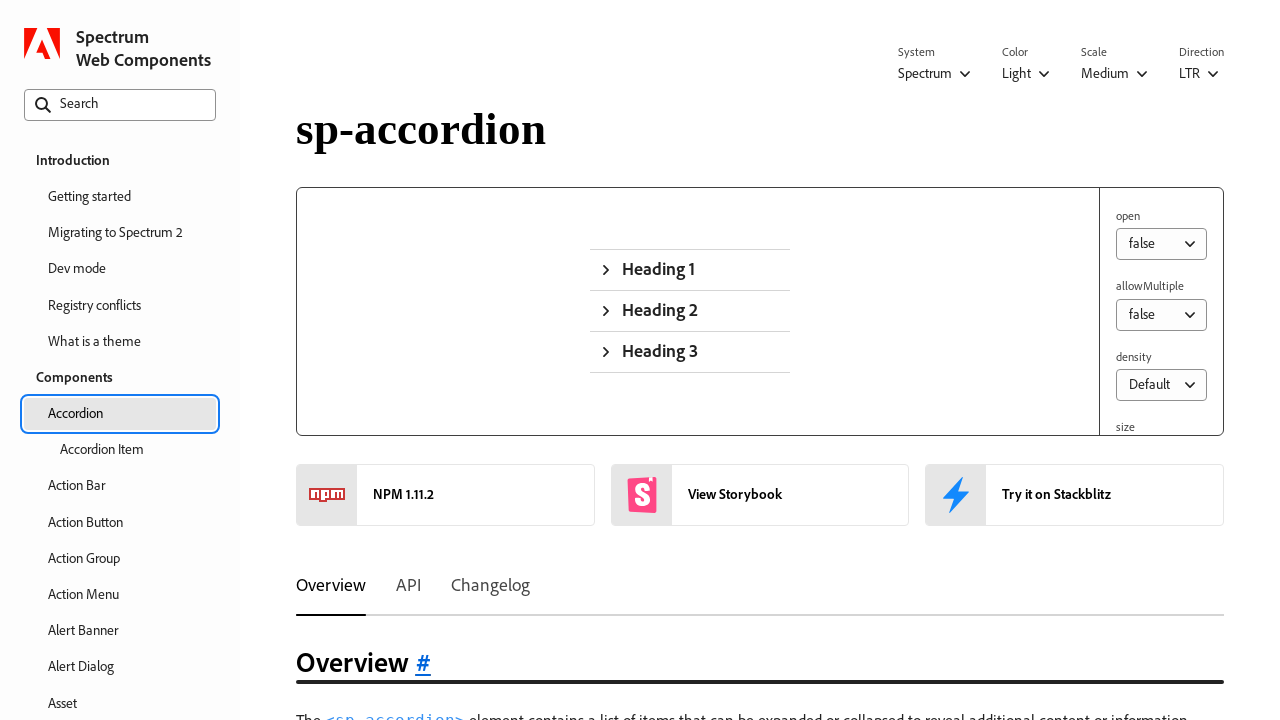

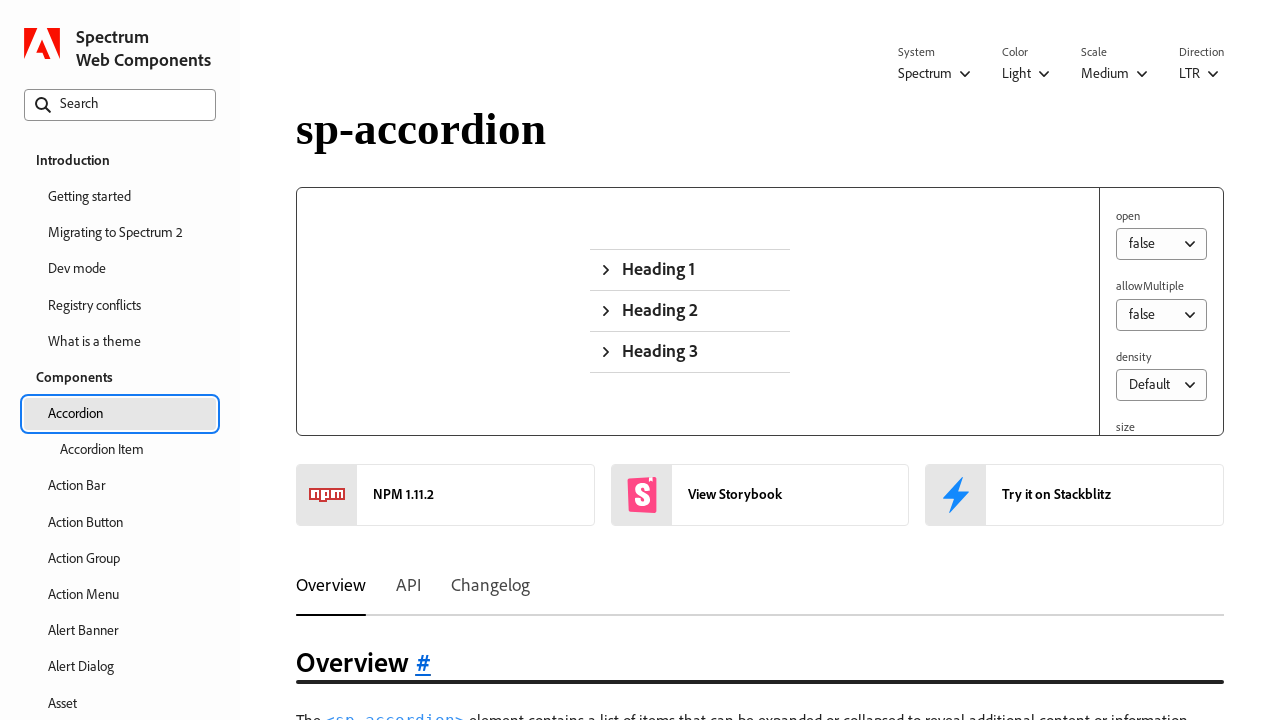